Tests a JavaScript prompt dialog by clicking a button, entering text into the prompt, accepting it, and verifying the entered text is displayed

Starting URL: https://automationfc.github.io/basic-form/index.html

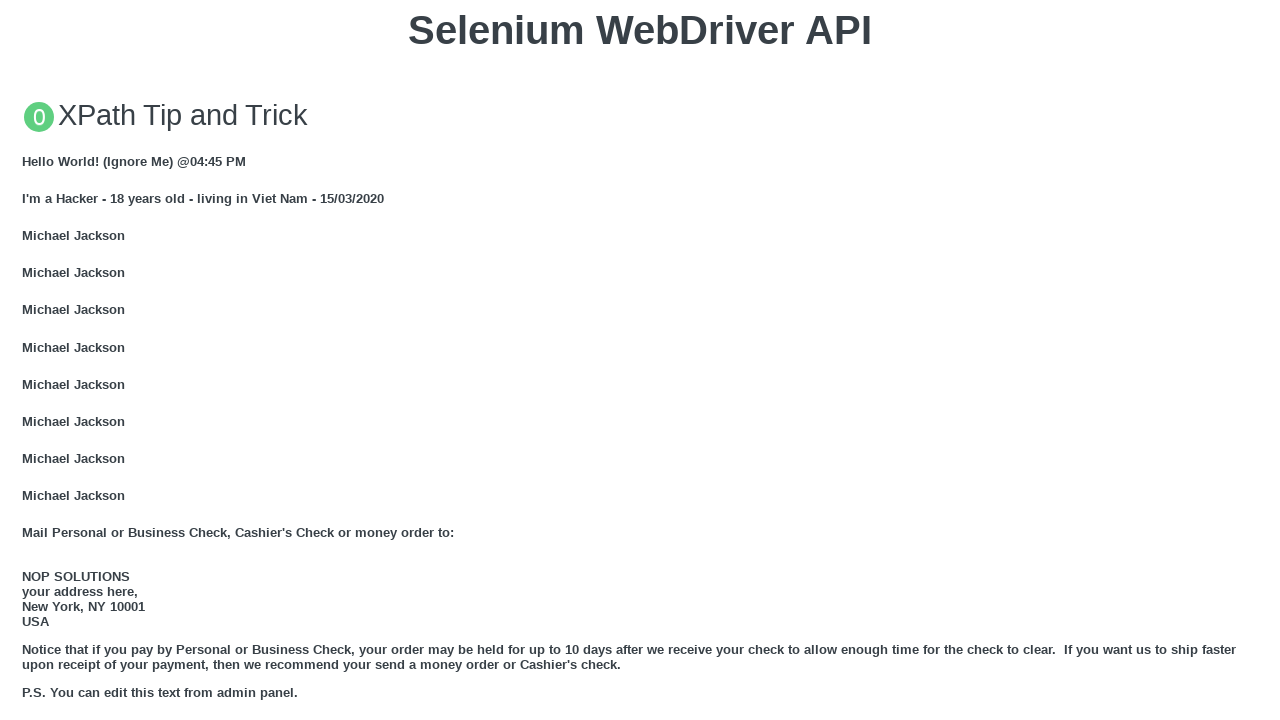

Set up dialog handler to accept prompt with text 'Fullstack Selenium in Java'
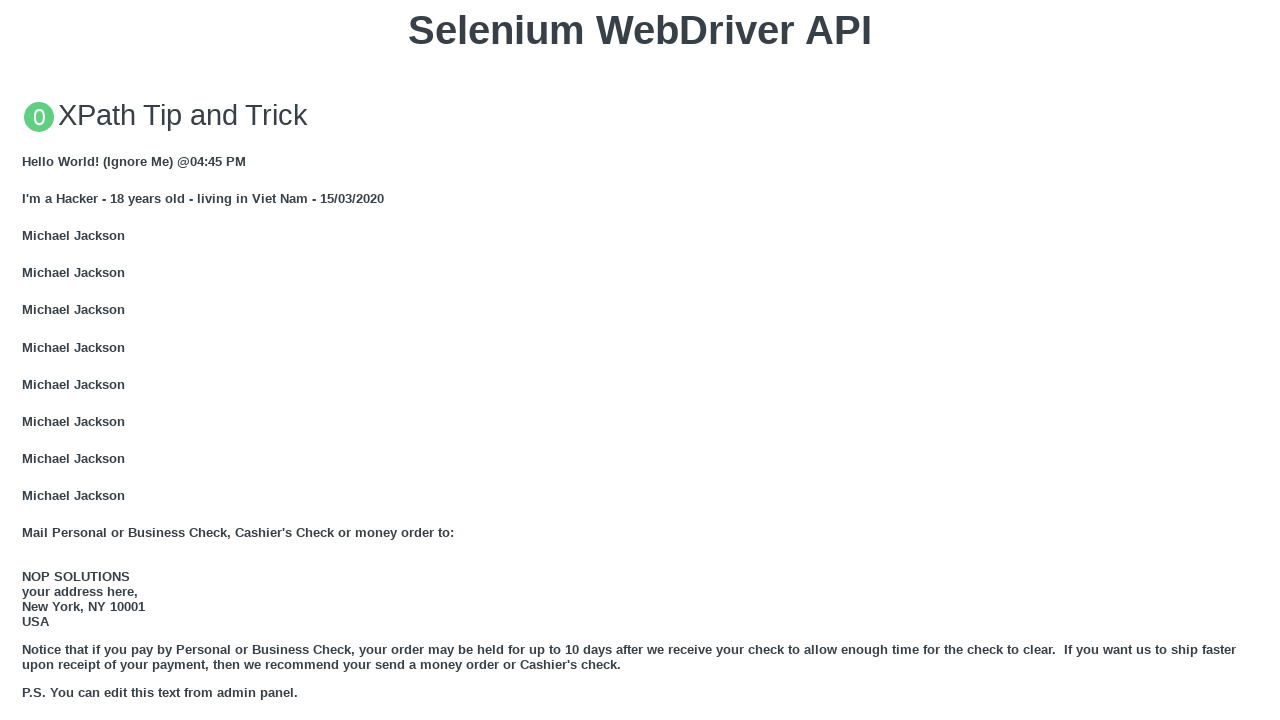

Clicked button to trigger JavaScript prompt dialog at (640, 360) on xpath=//button[text()='Click for JS Prompt']
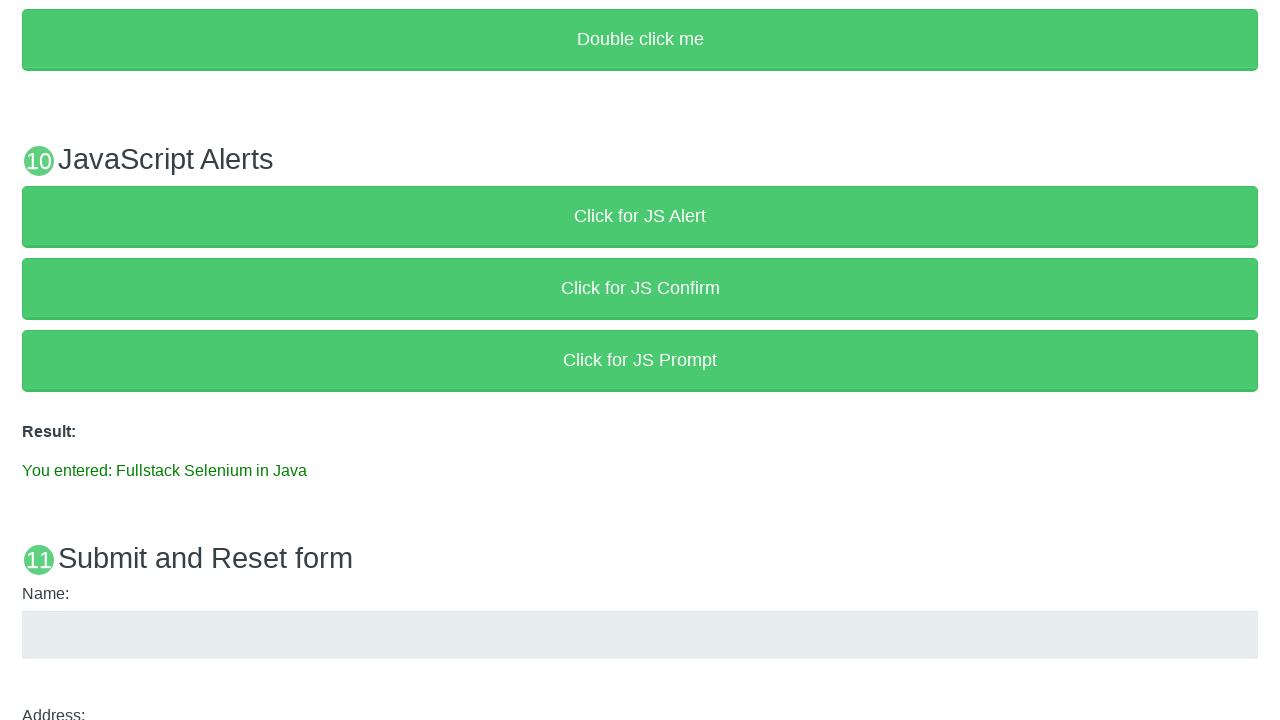

Waited for result message to appear
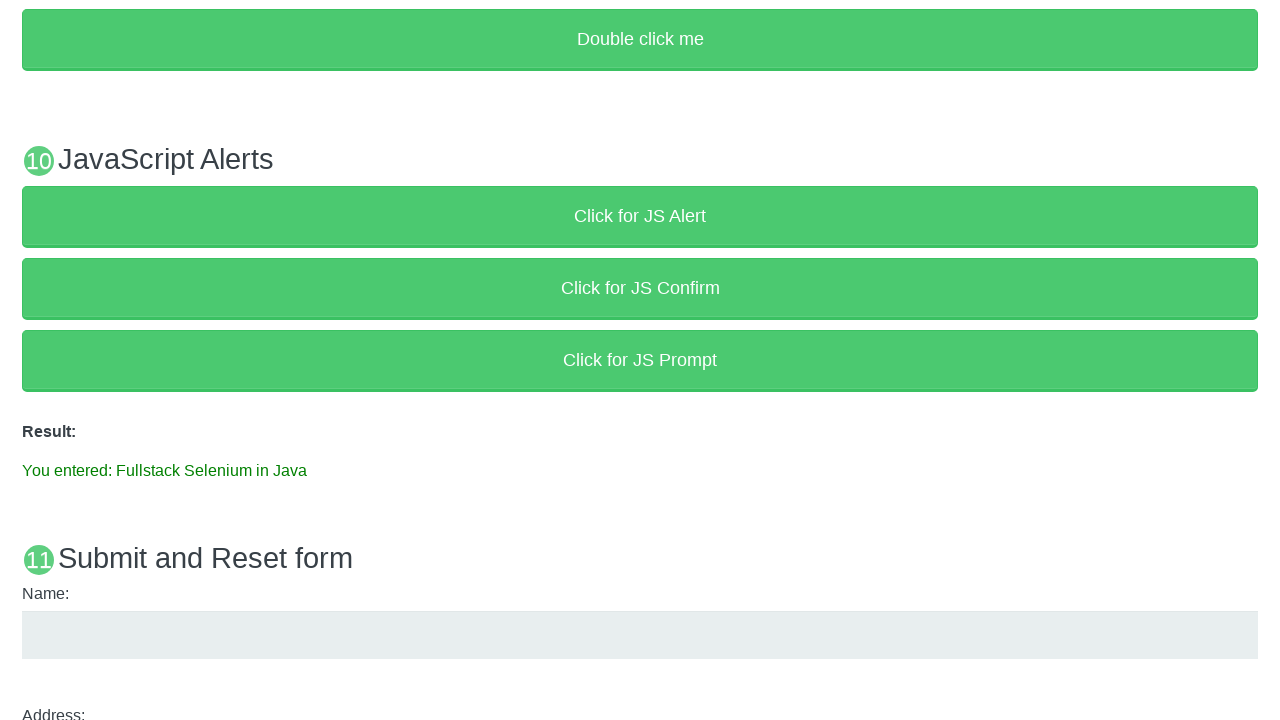

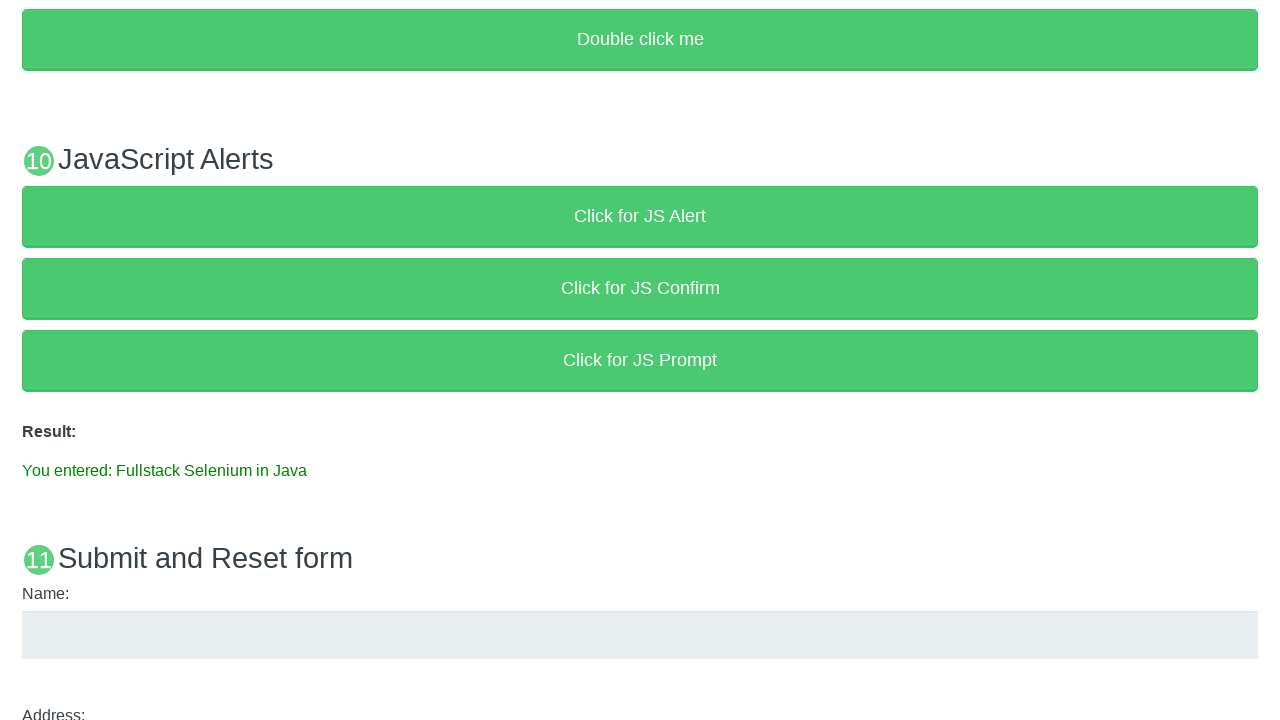